Tests explicit wait functionality by waiting for a dynamically enabled button to become clickable on the DemoQA dynamic properties page

Starting URL: https://demoqa.com/dynamic-properties

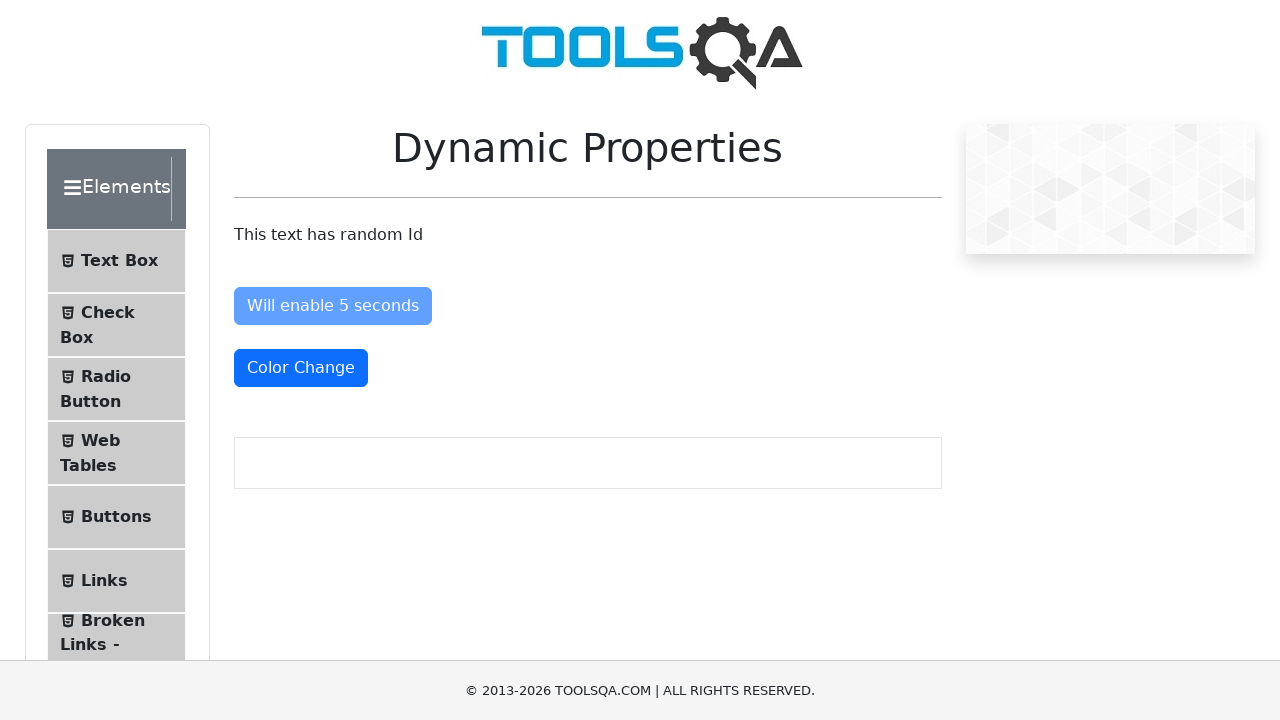

Navigated to DemoQA dynamic properties page
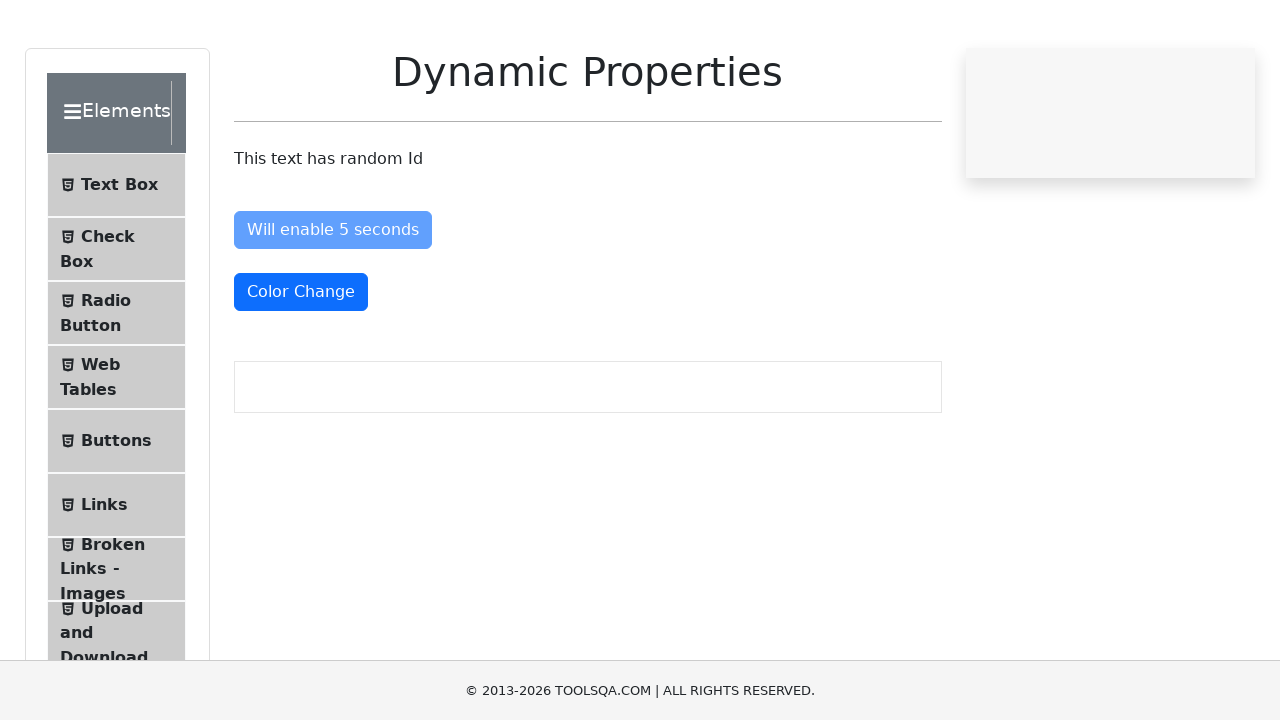

Button #enableAfter became visible
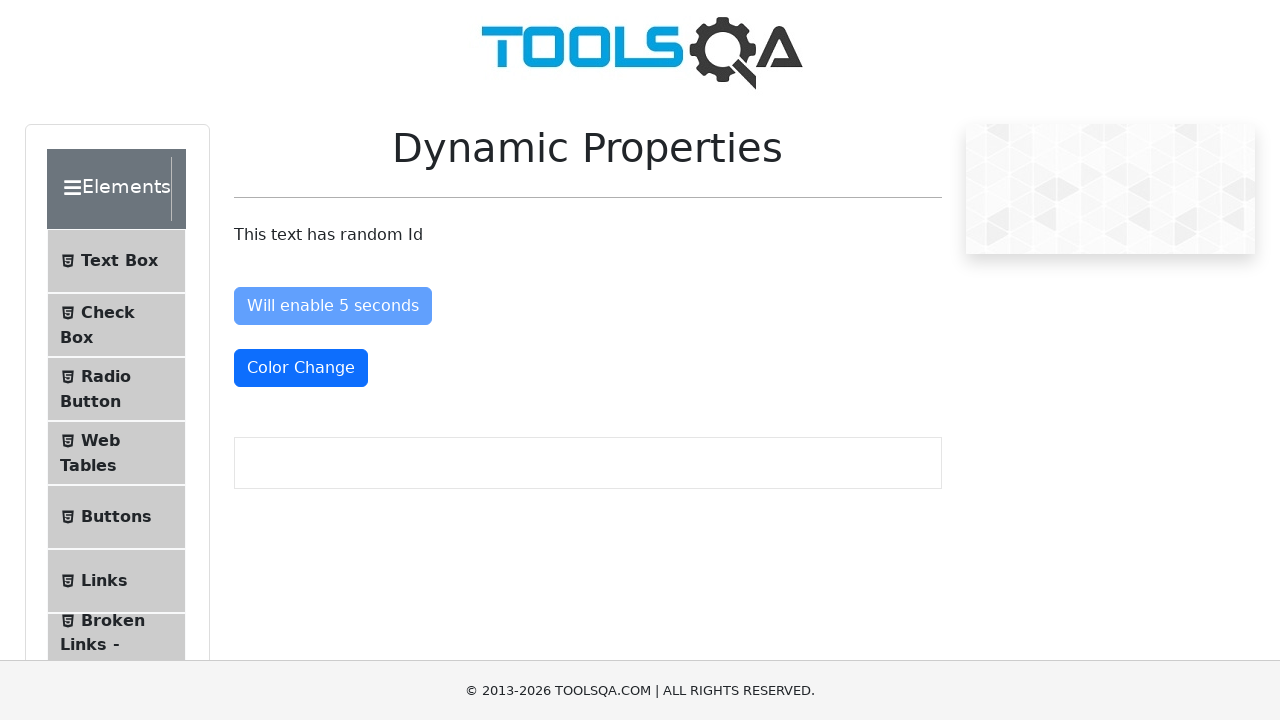

Button #enableAfter became enabled after explicit wait
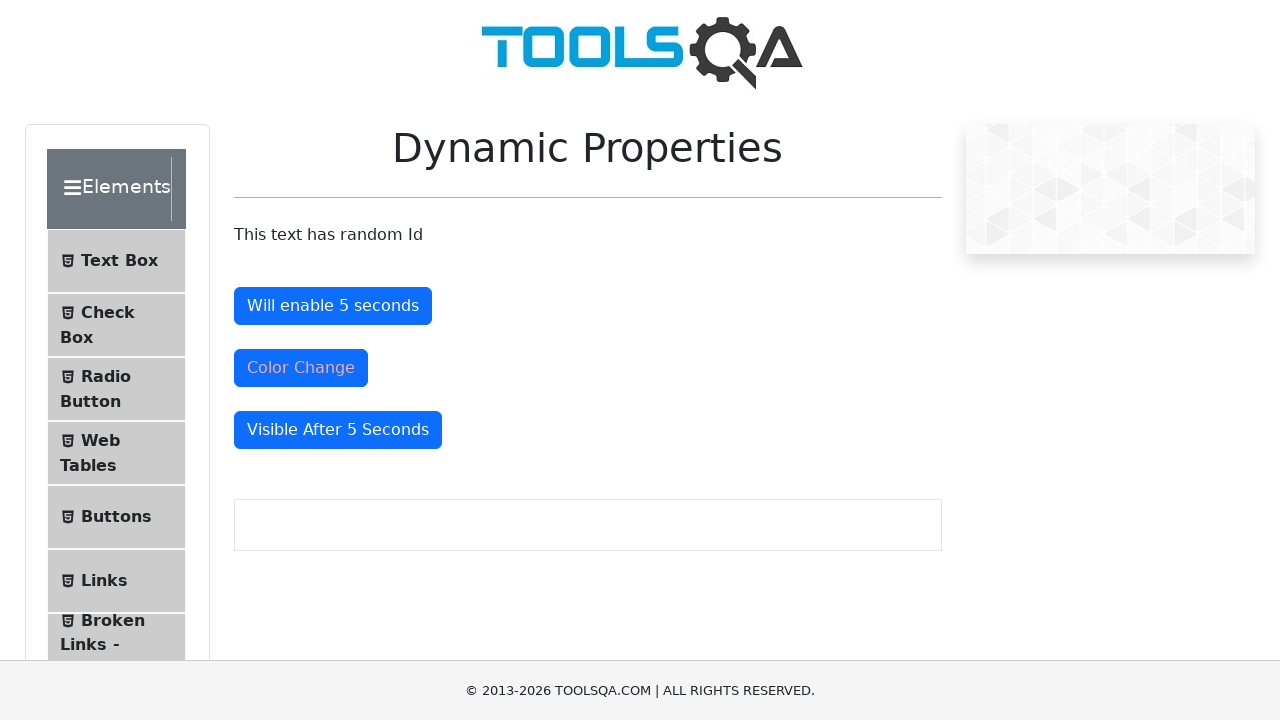

Verified button #enableAfter is enabled
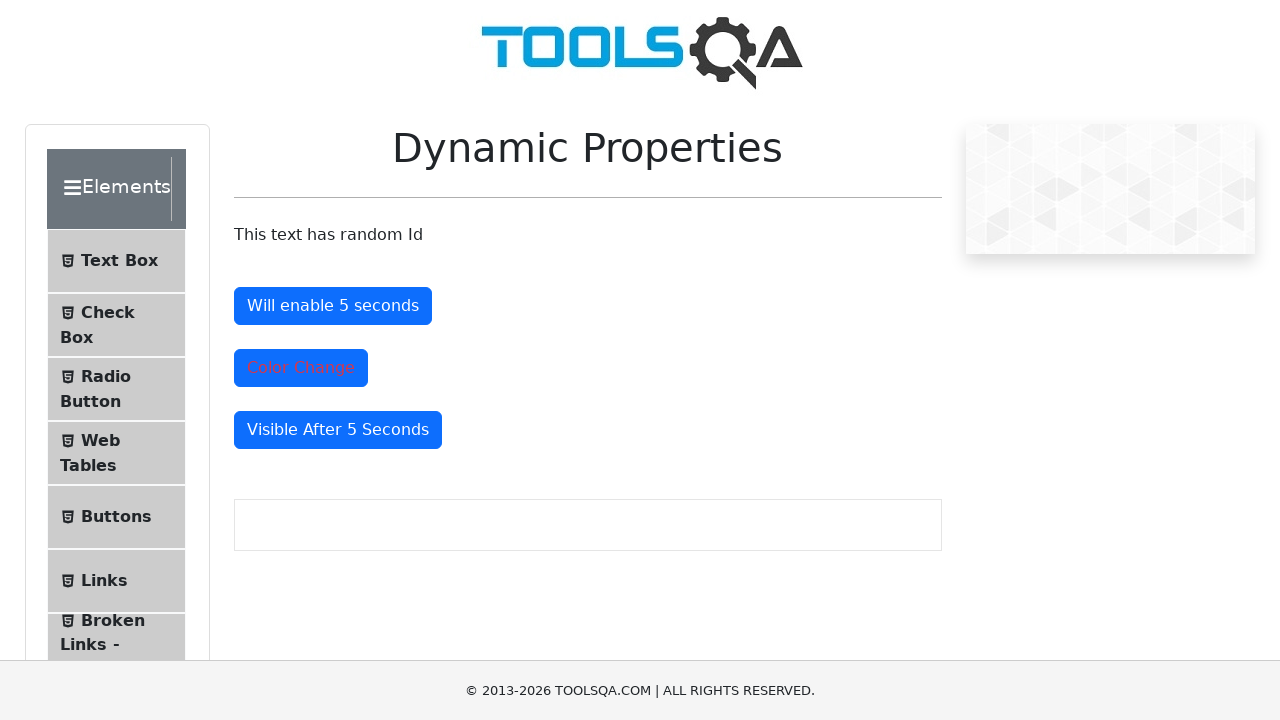

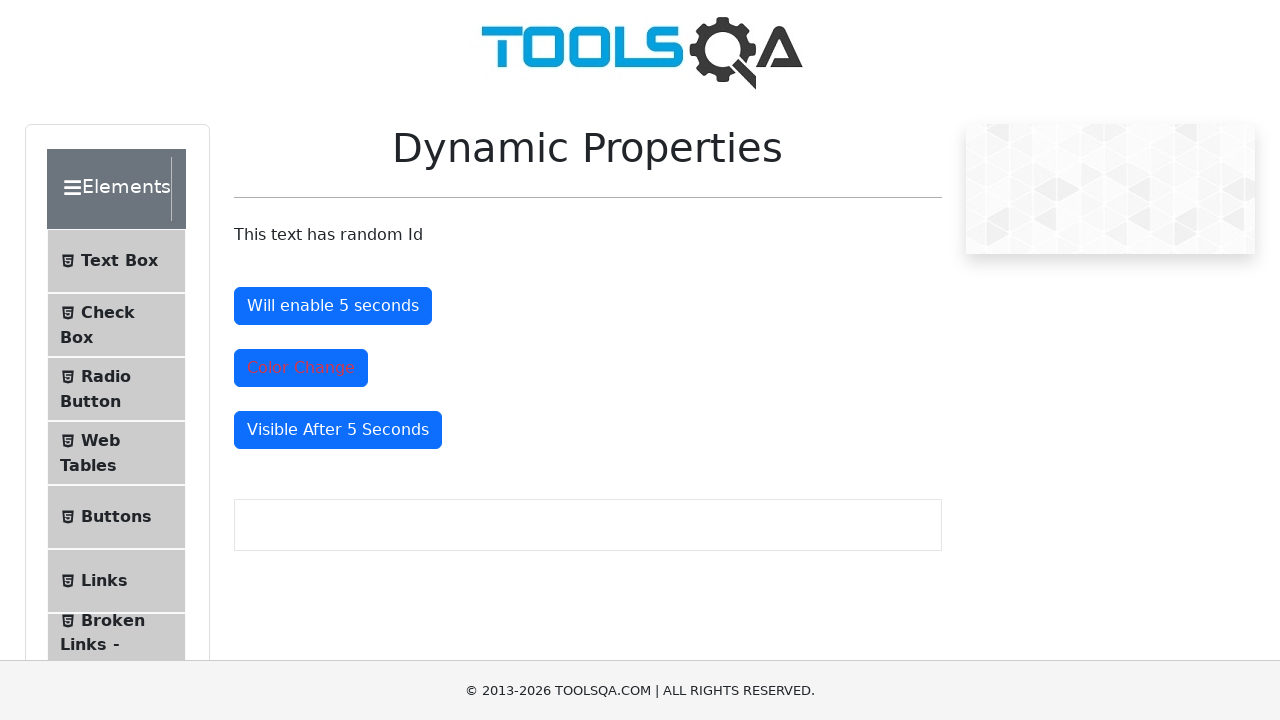